Tests keyboard shortcut functionality on a text comparison website by entering text, selecting all, copying, tabbing to next field, and pasting using keyboard shortcuts

Starting URL: https://text-compare.com/

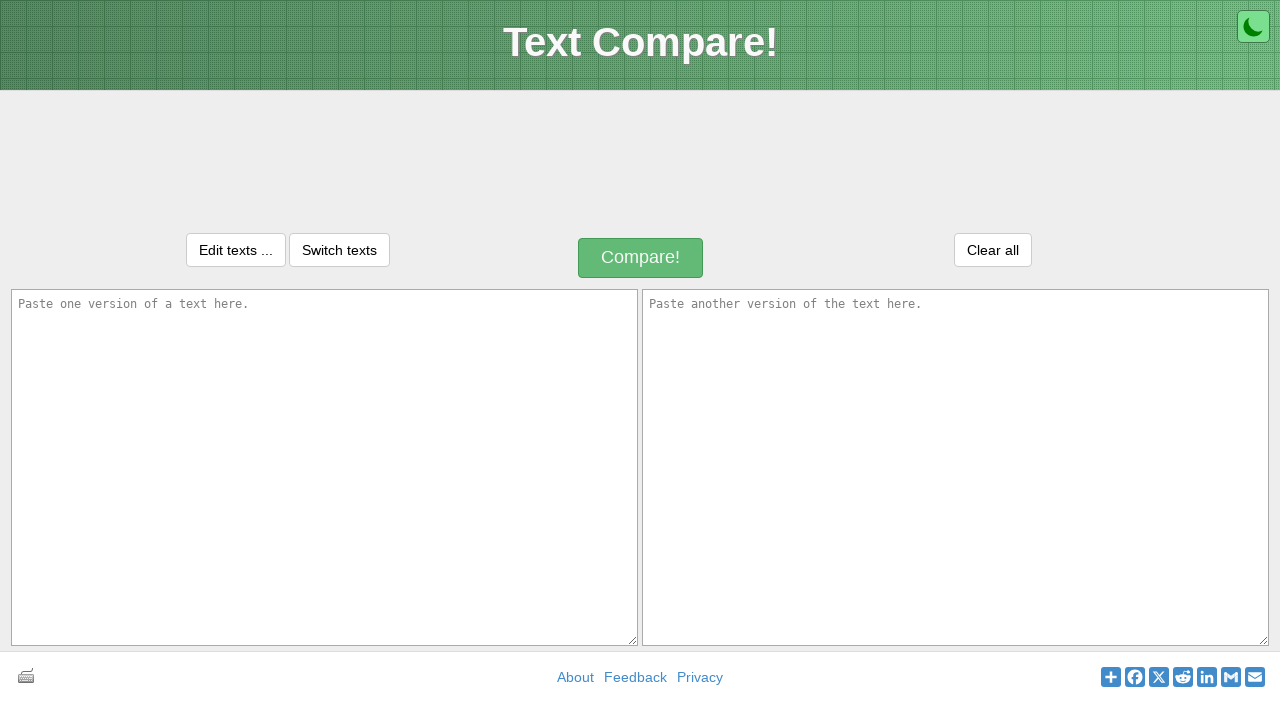

Entered 'Kavinda' in first textarea field on textarea#inputText1
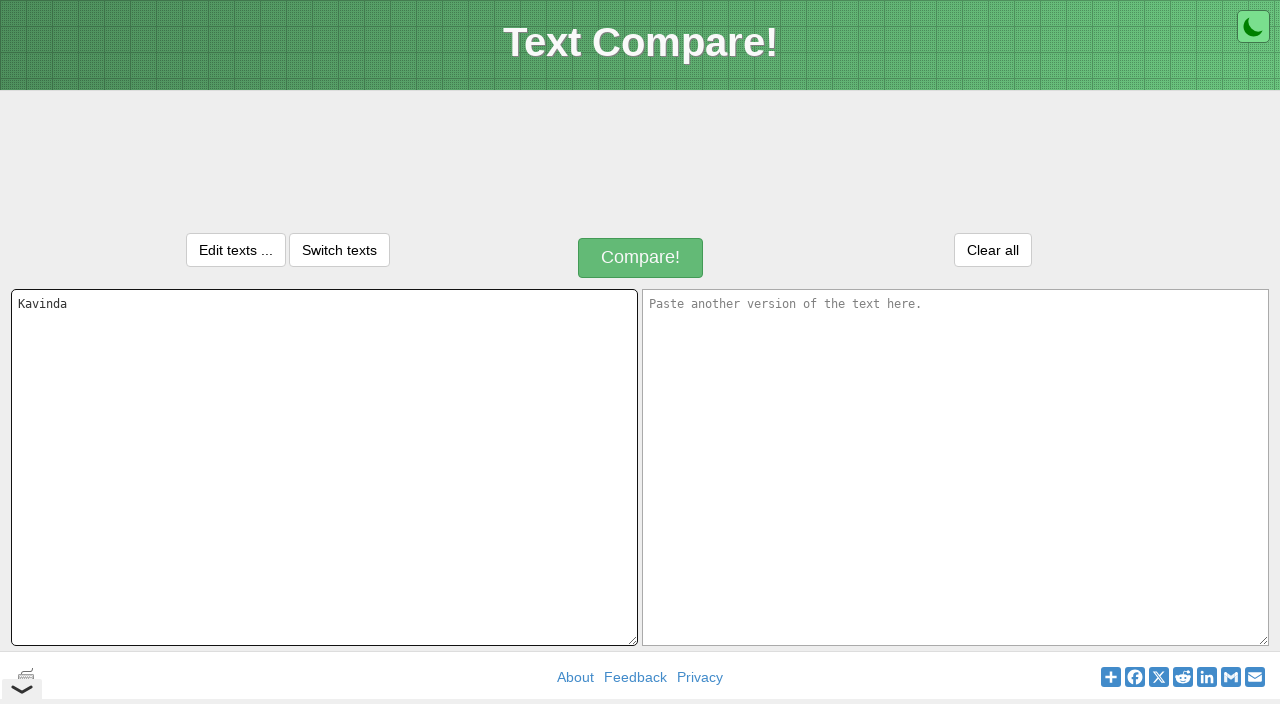

Pressed Control key down
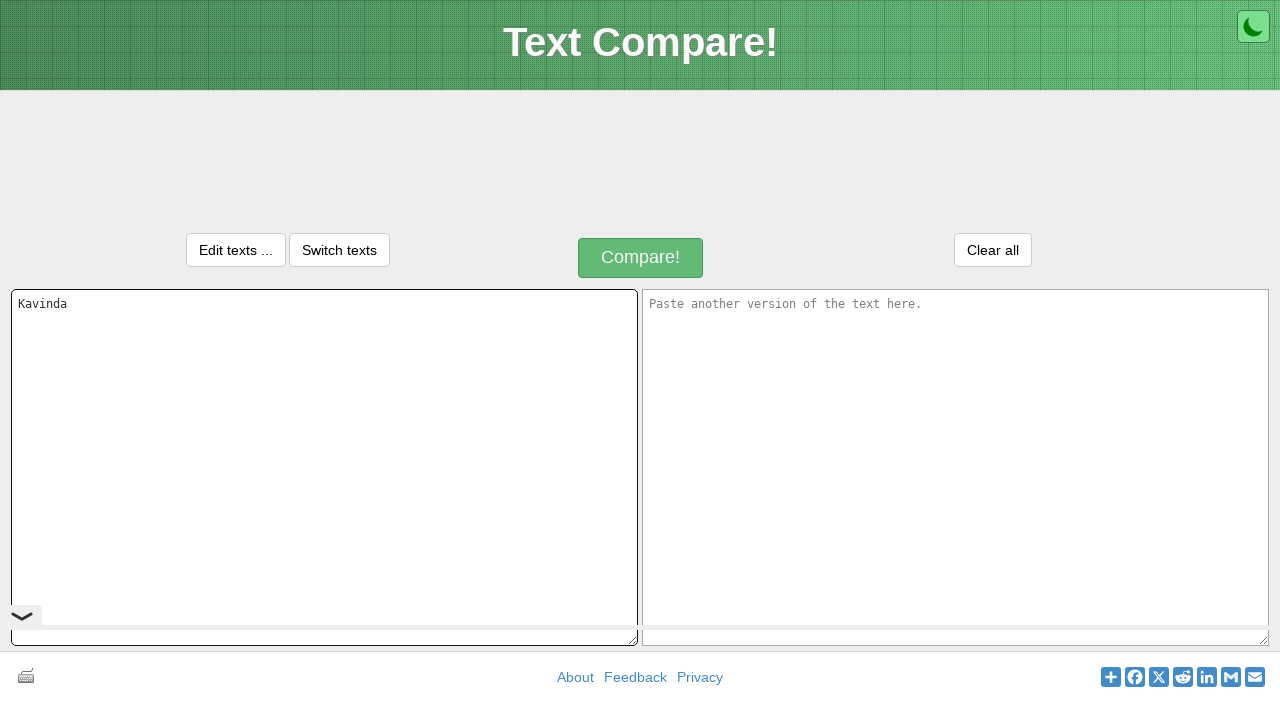

Pressed 'a' key to select all text
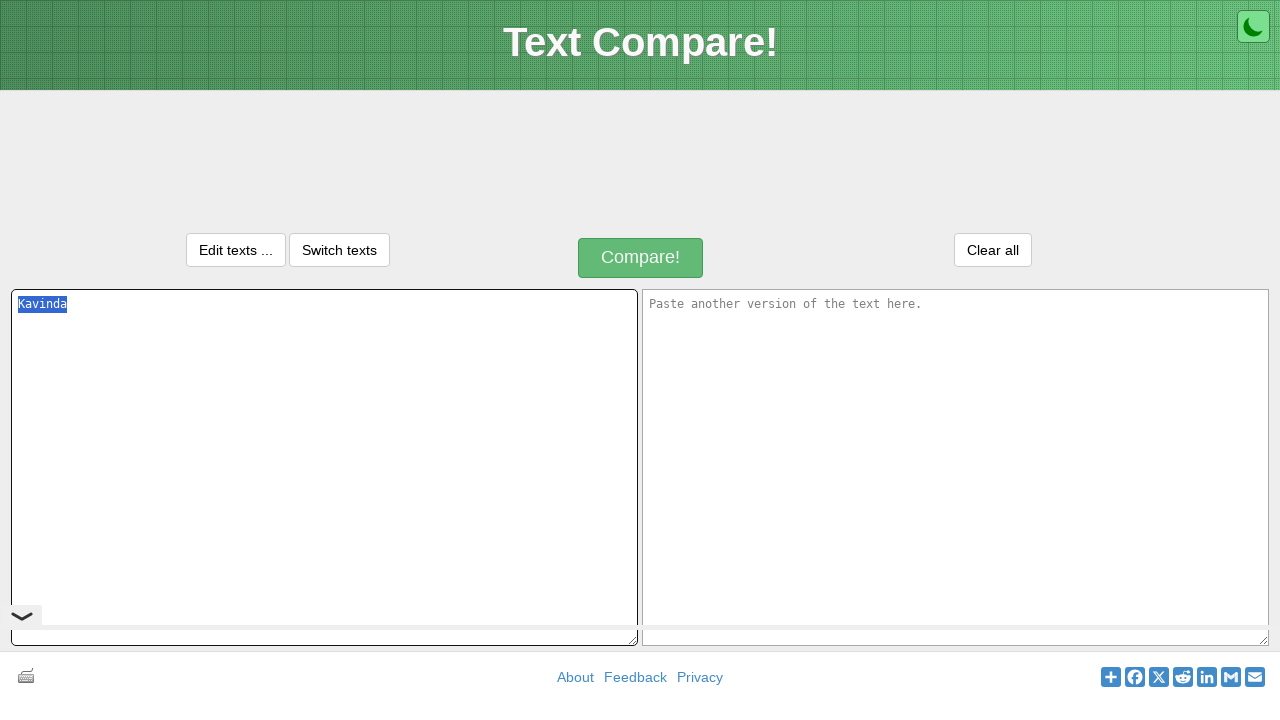

Released Control key - all text selected
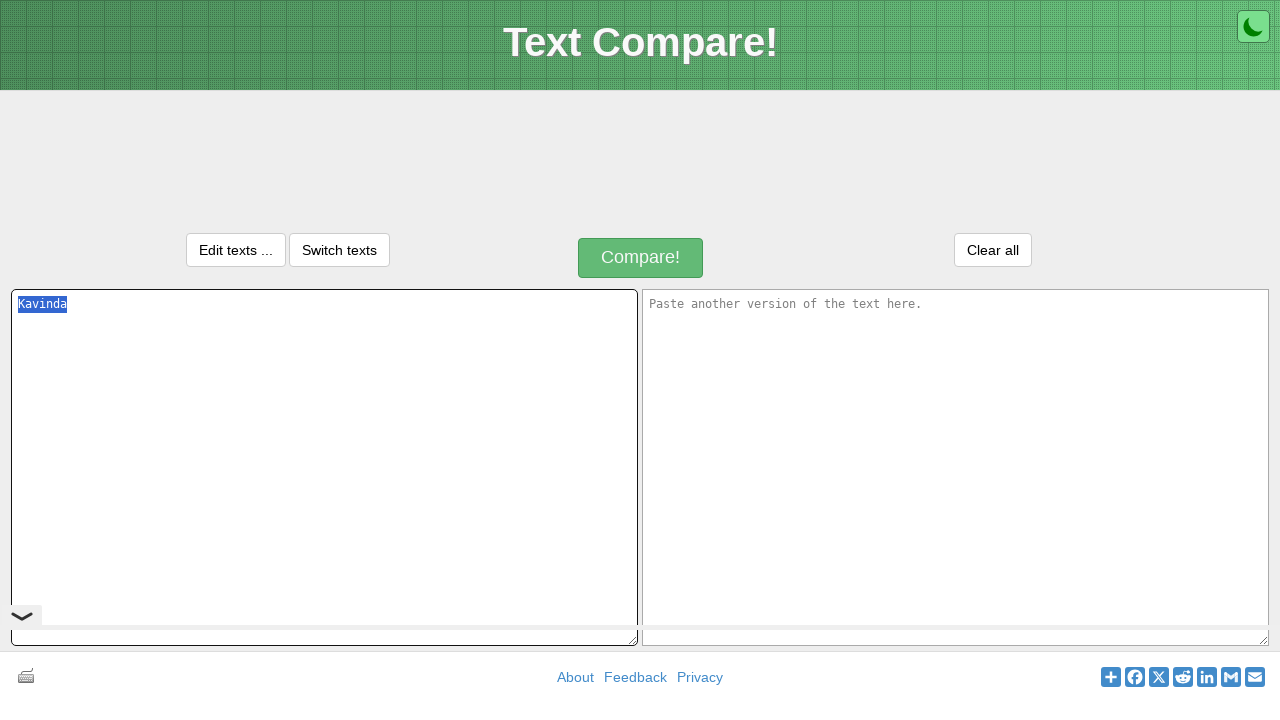

Pressed Control key down for copy operation
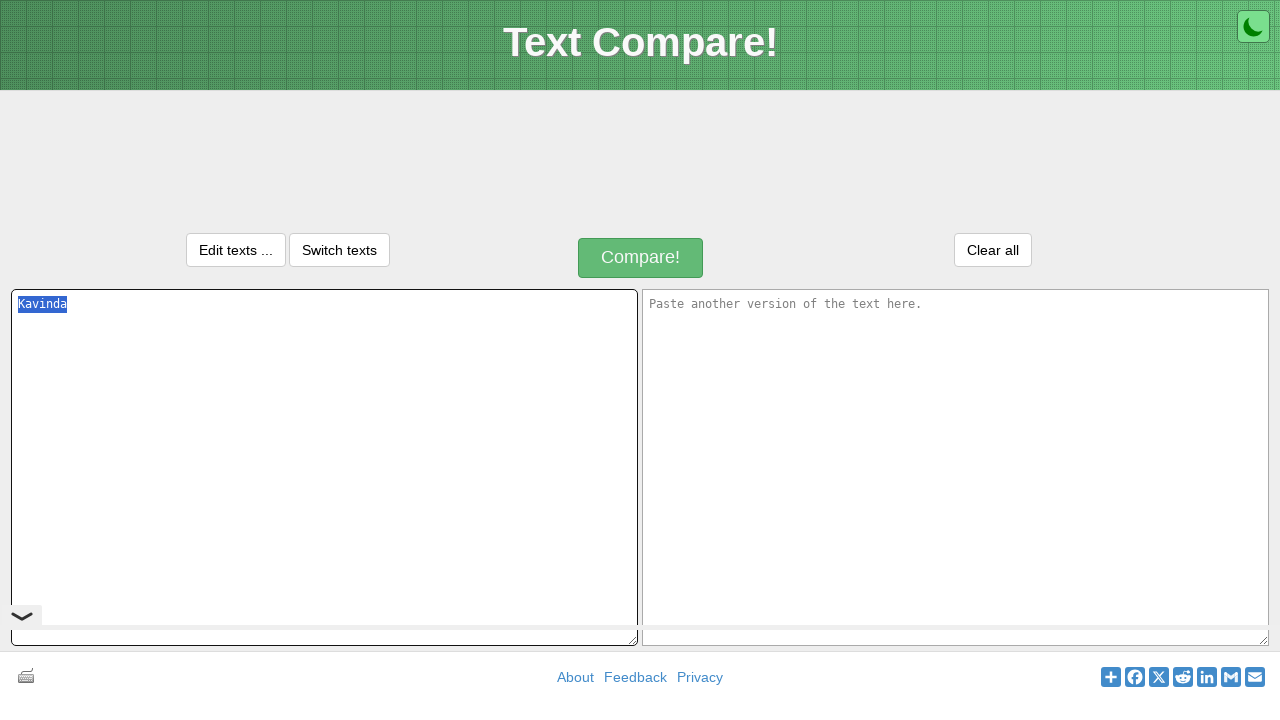

Pressed 'c' key to copy selected text
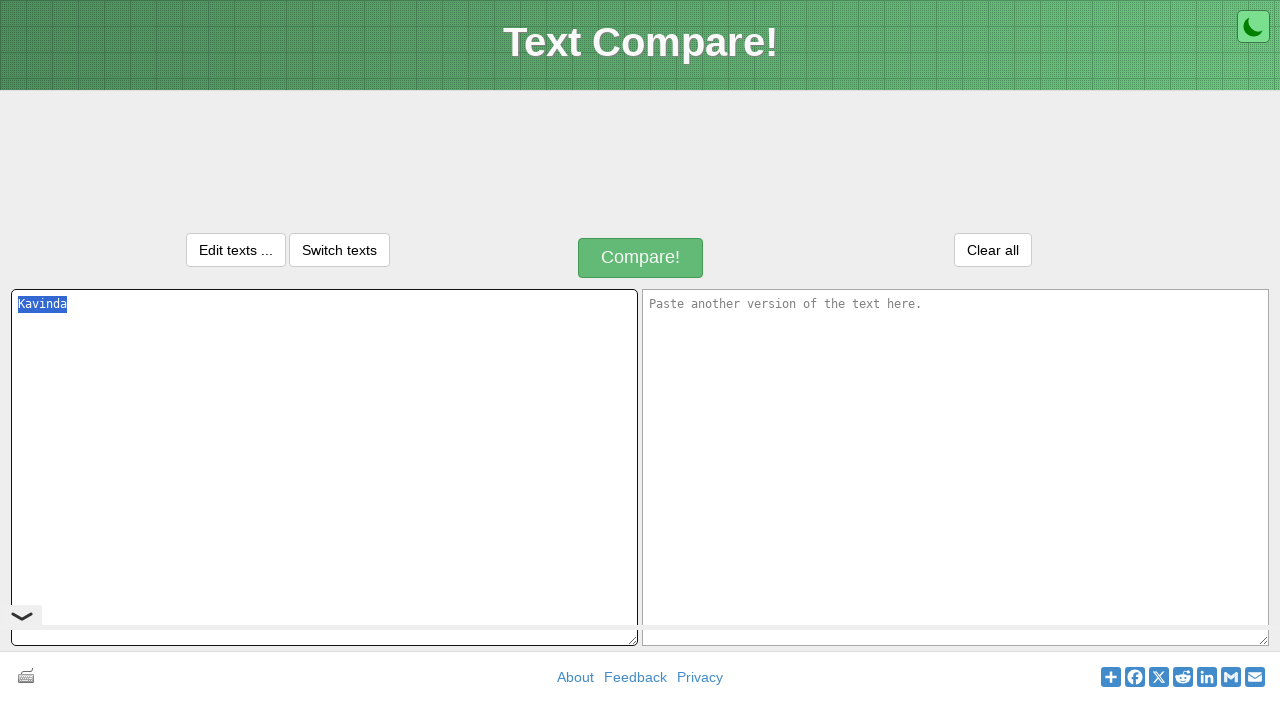

Released Control key - text copied to clipboard
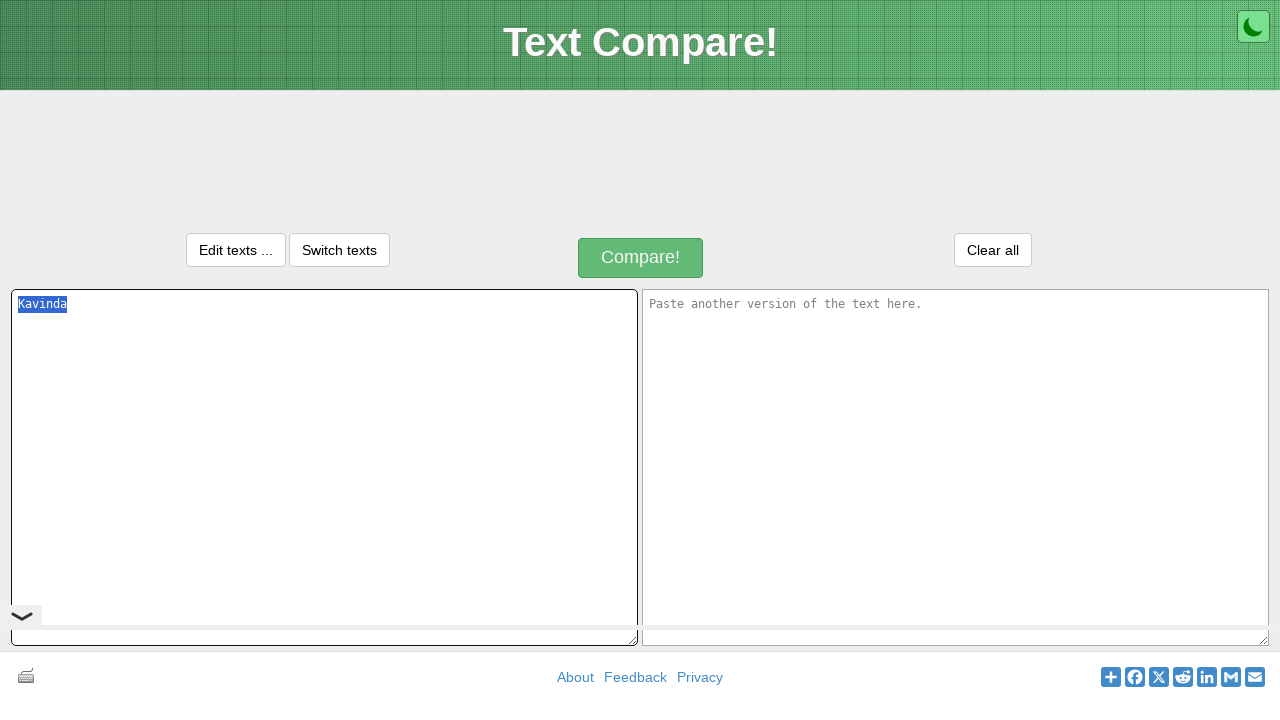

Pressed Tab key to move to next field
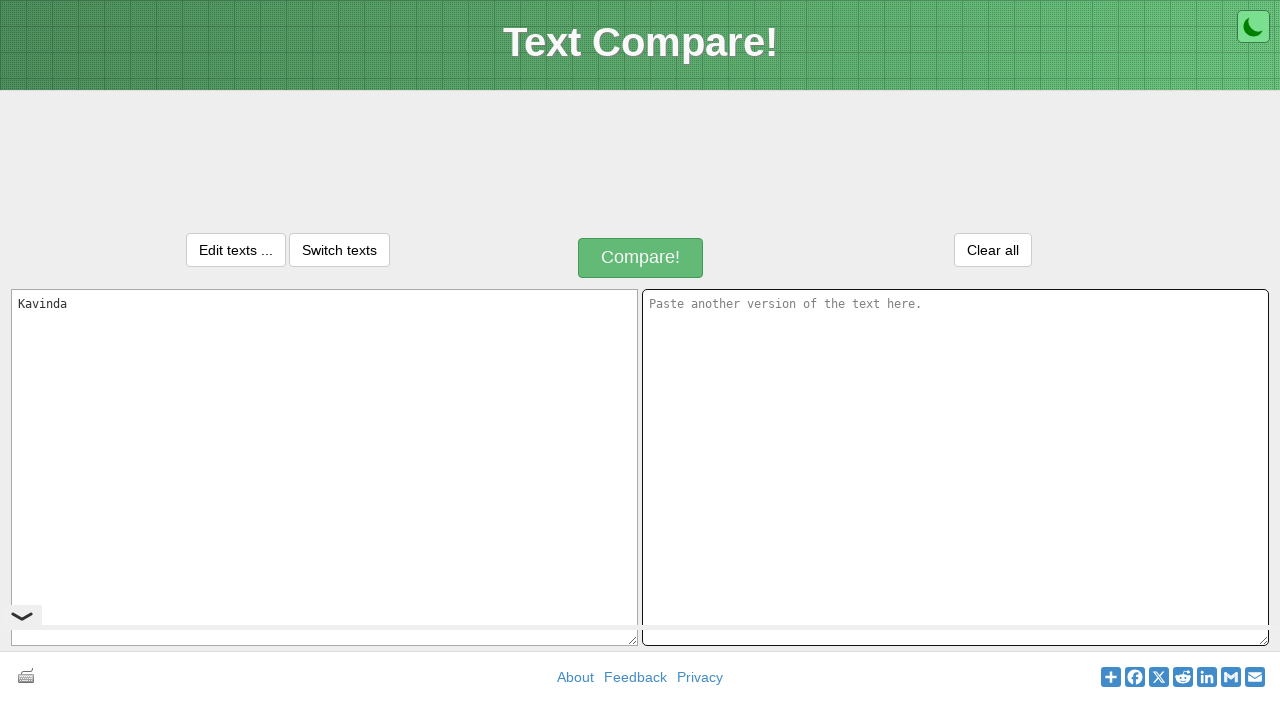

Pressed Control key down for paste operation
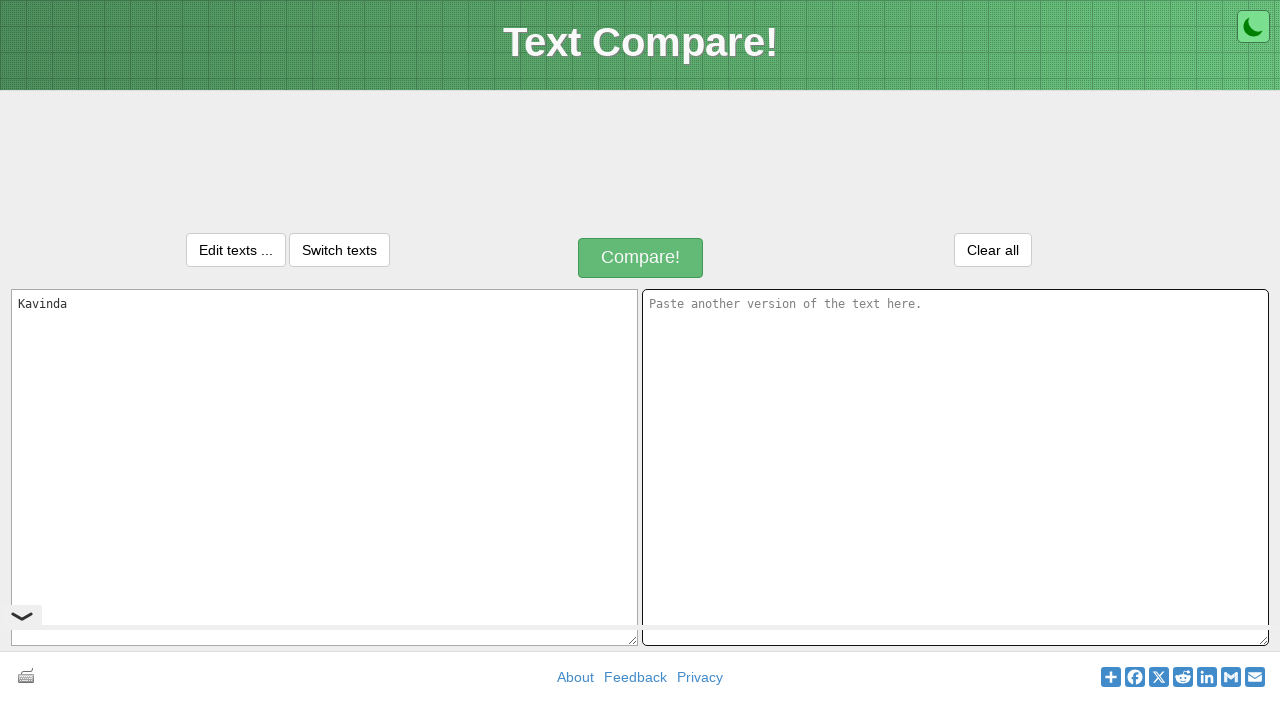

Pressed 'v' key to paste text into second field
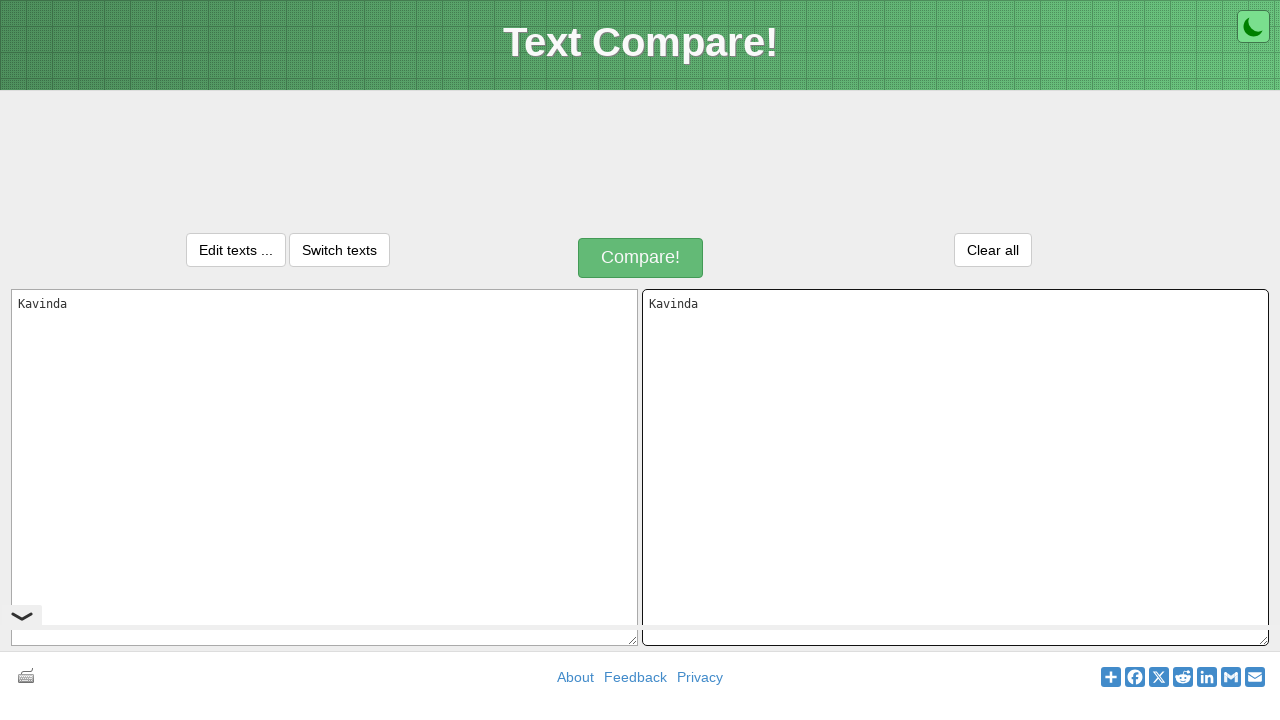

Released Control key - text pasted successfully
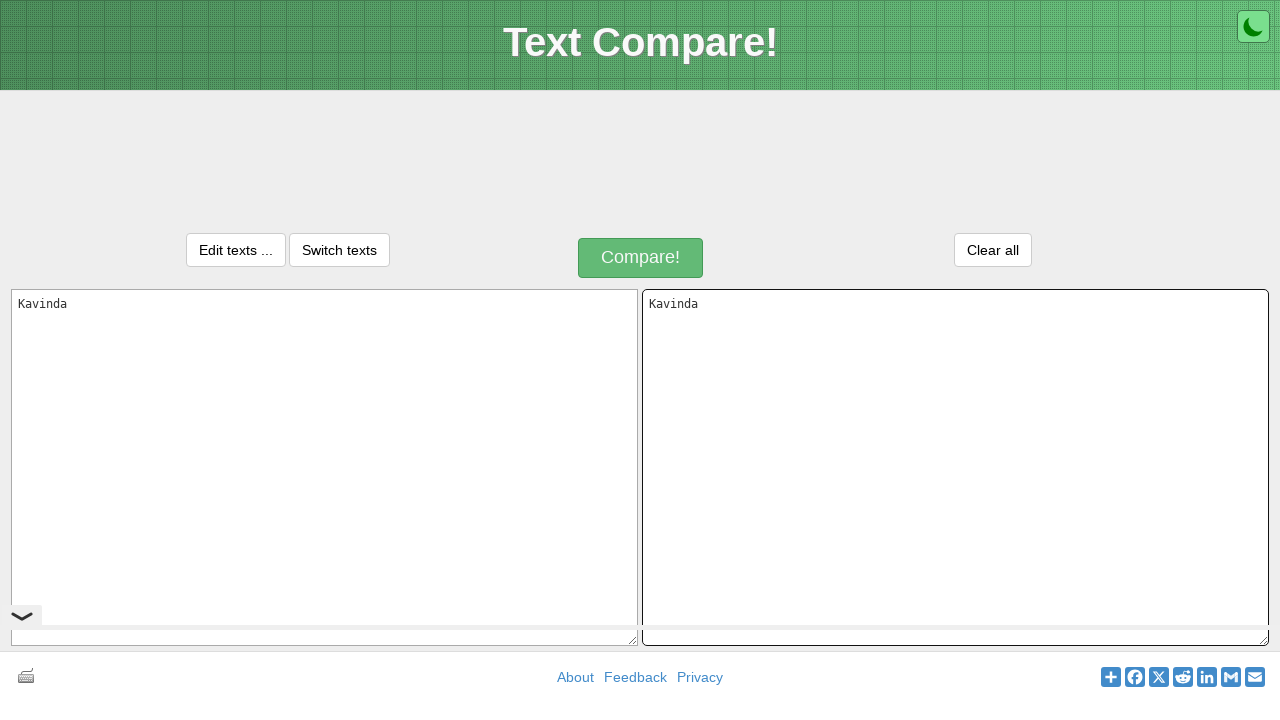

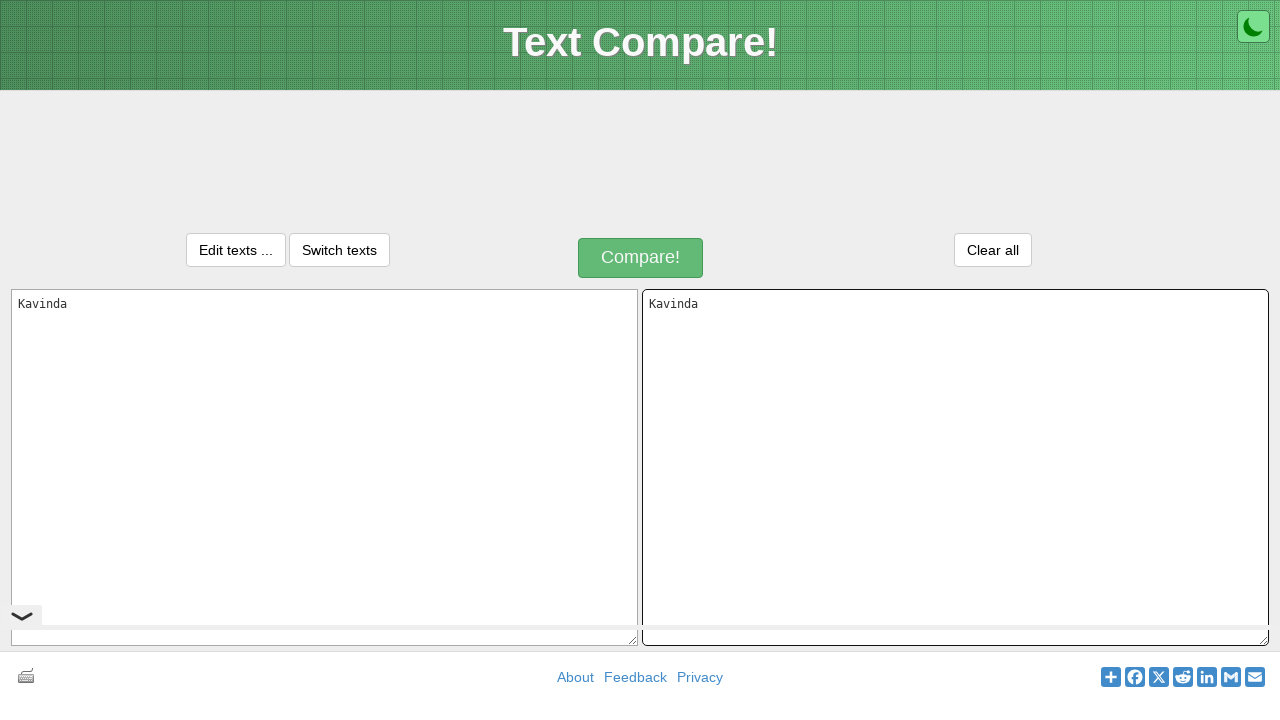